Tests filtering to display only completed todo items

Starting URL: https://demo.playwright.dev/todomvc

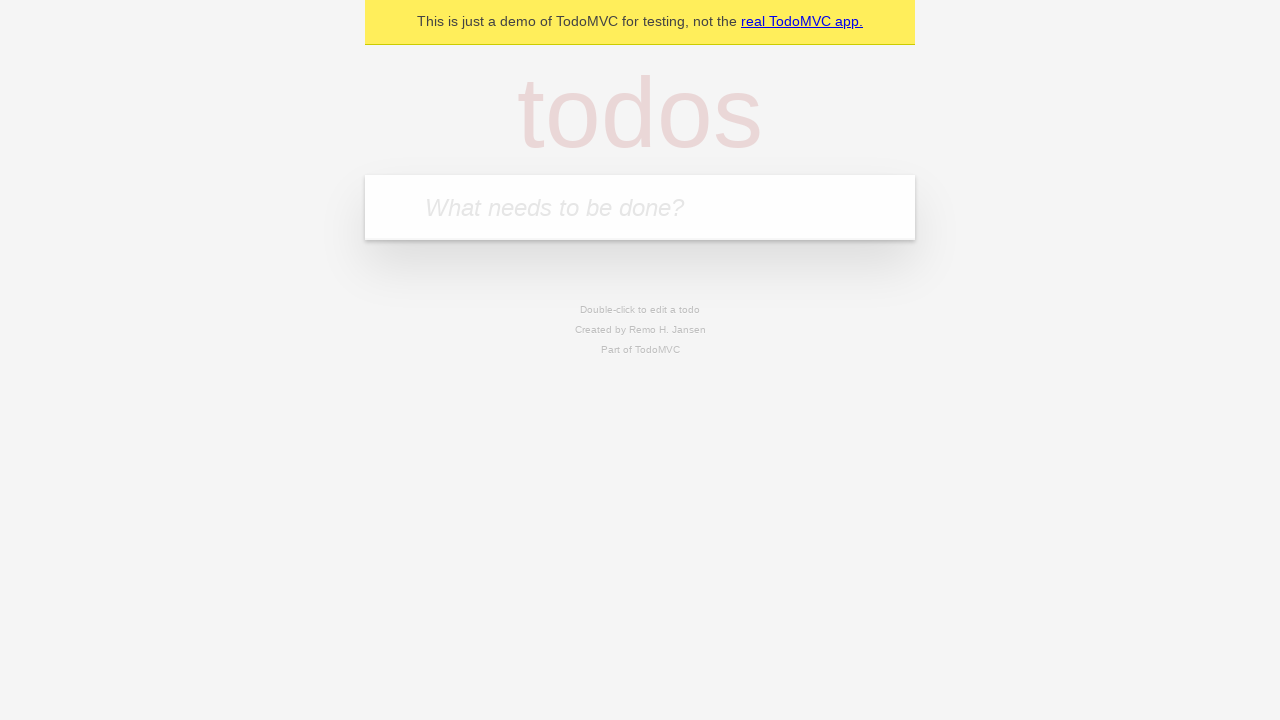

Filled todo input with 'buy some cheese' on internal:attr=[placeholder="What needs to be done?"i]
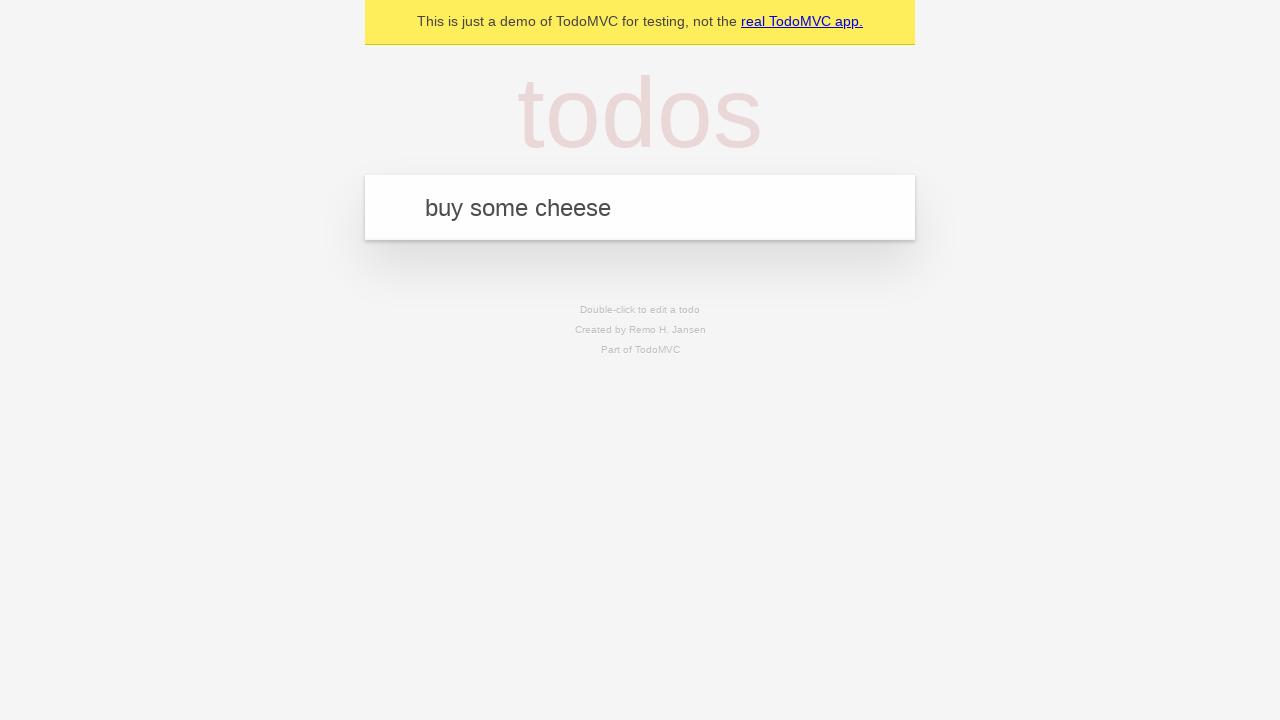

Pressed Enter to create todo item 'buy some cheese' on internal:attr=[placeholder="What needs to be done?"i]
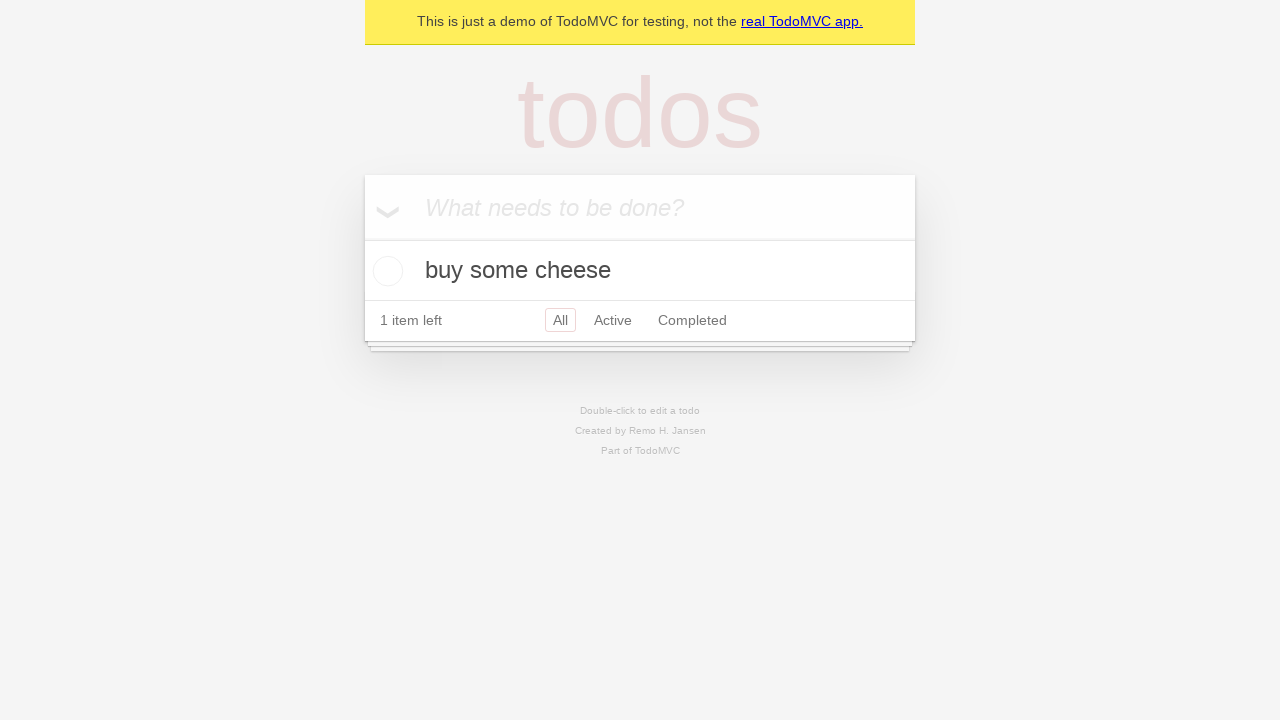

Filled todo input with 'feed the cat' on internal:attr=[placeholder="What needs to be done?"i]
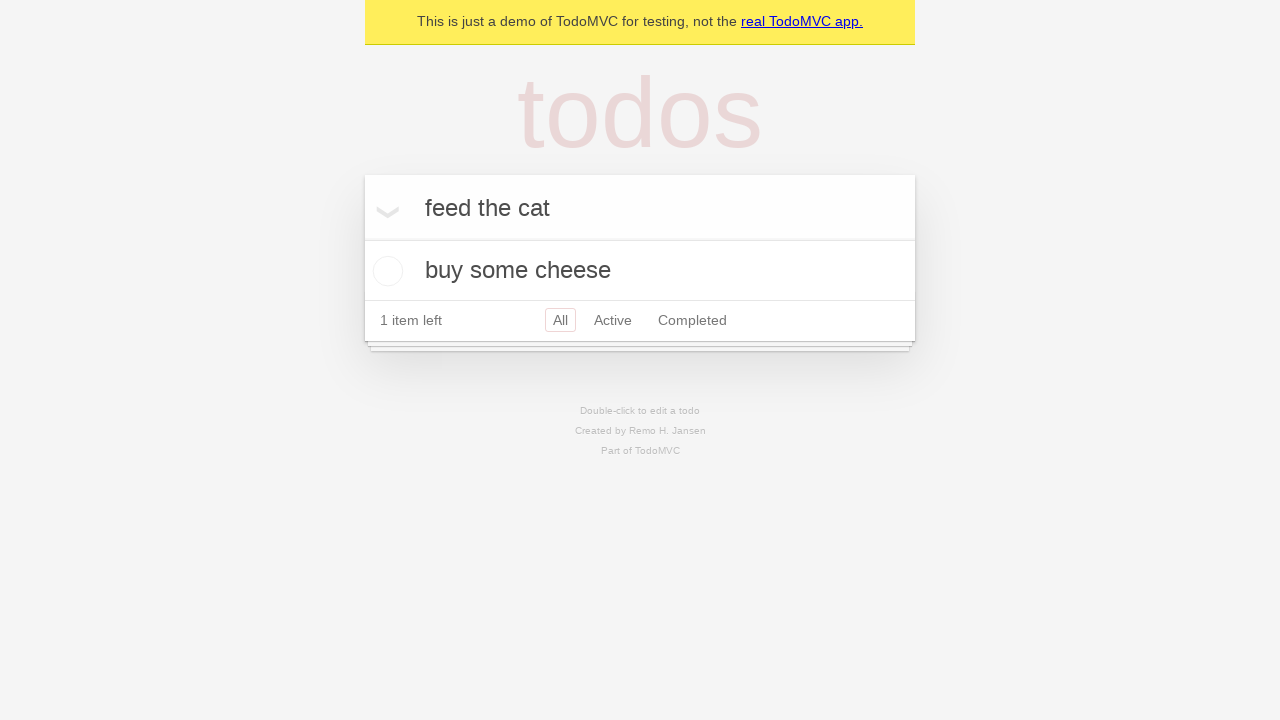

Pressed Enter to create todo item 'feed the cat' on internal:attr=[placeholder="What needs to be done?"i]
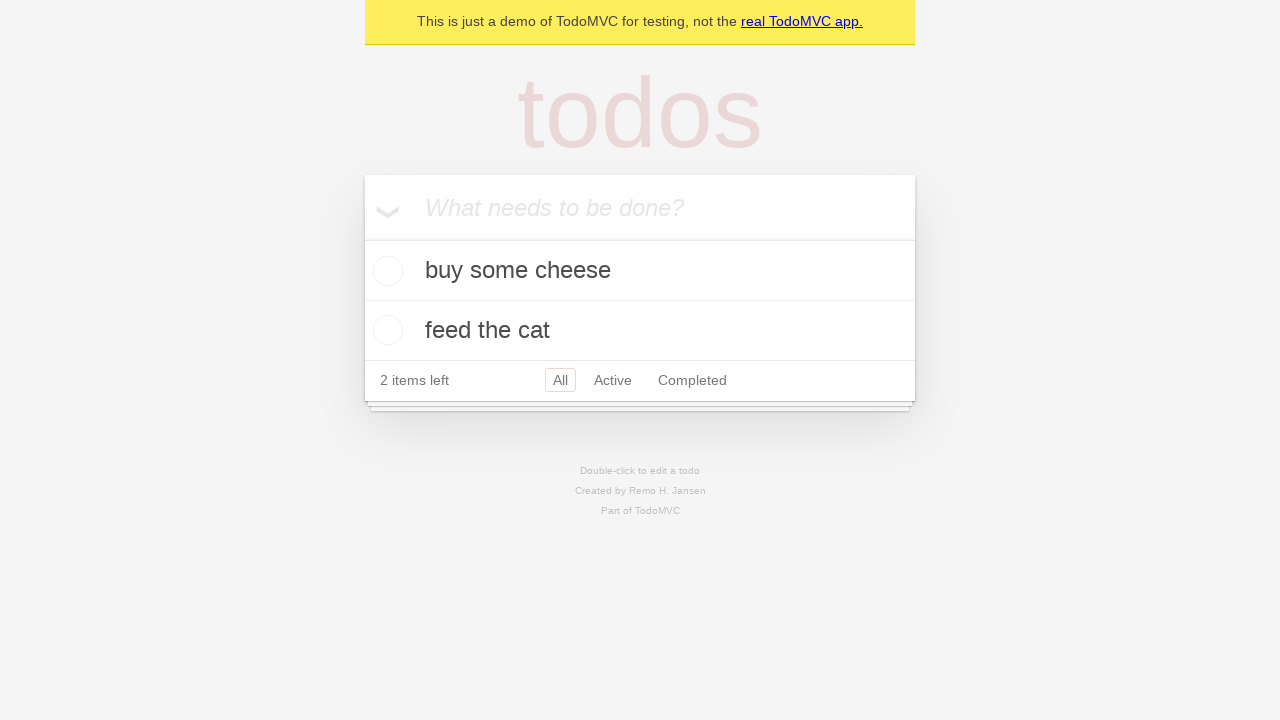

Filled todo input with 'book a doctors appointment' on internal:attr=[placeholder="What needs to be done?"i]
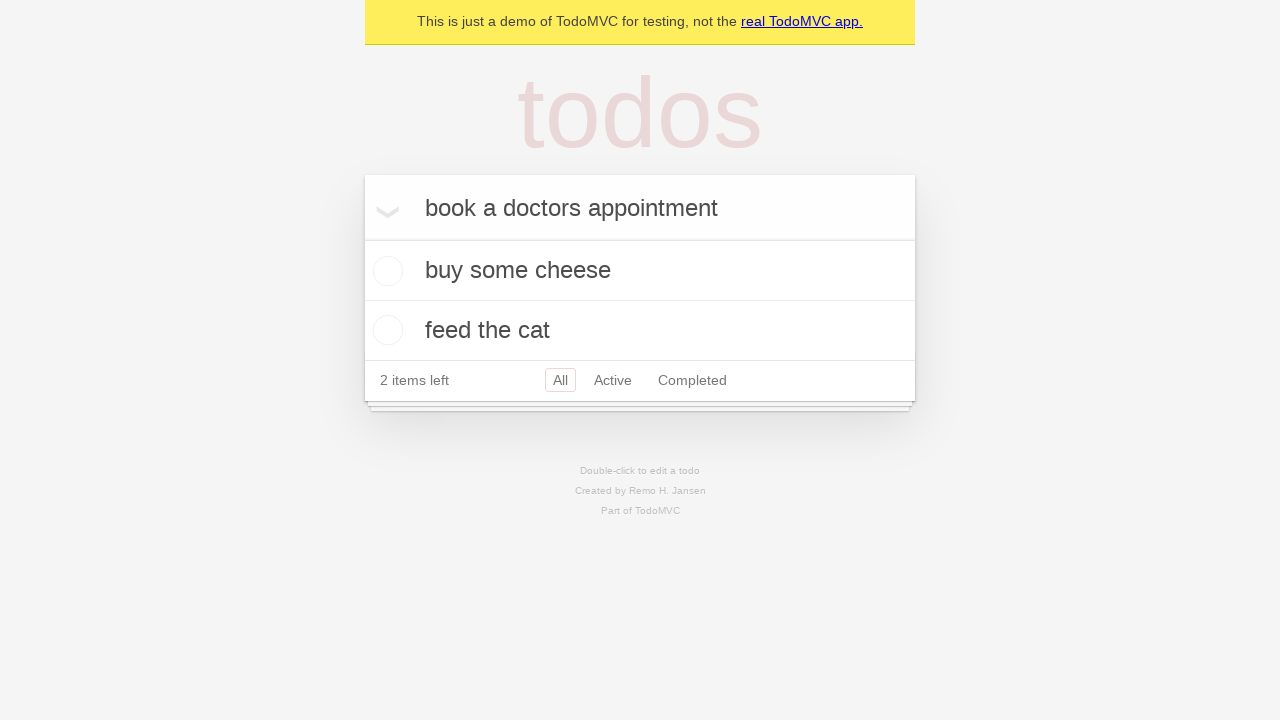

Pressed Enter to create todo item 'book a doctors appointment' on internal:attr=[placeholder="What needs to be done?"i]
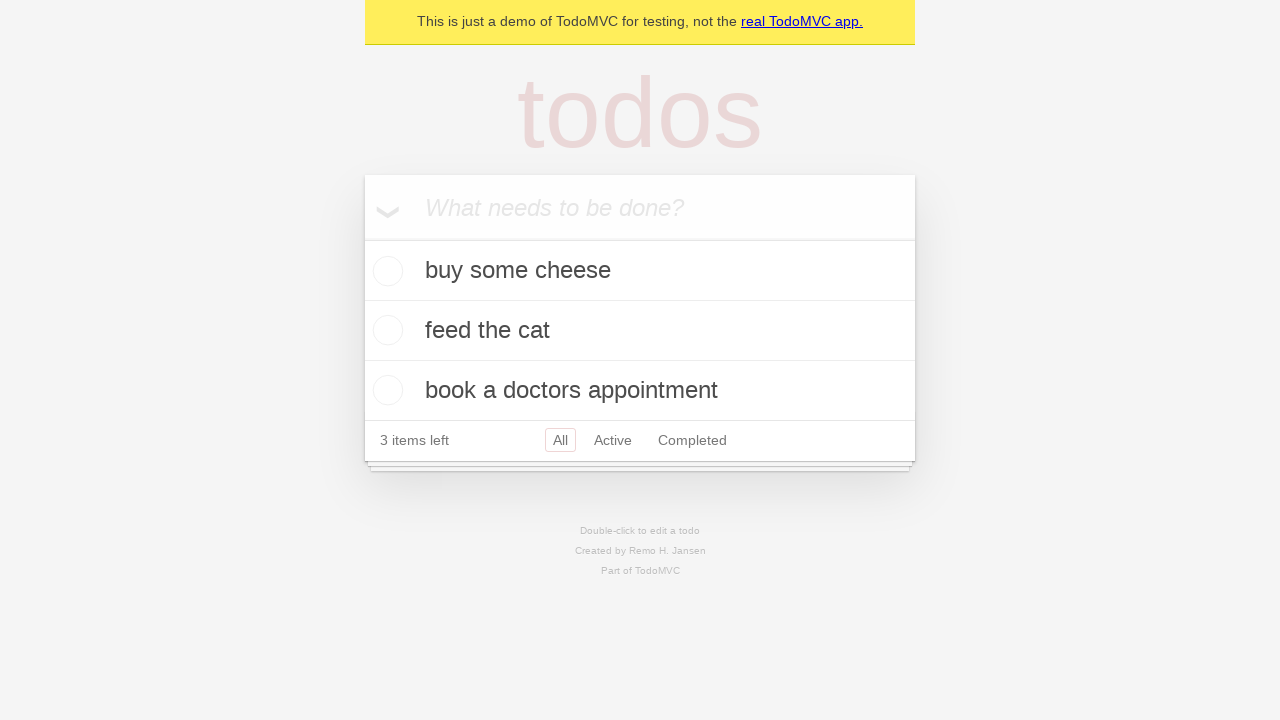

Checked the second todo item (feed the cat) at (385, 330) on internal:testid=[data-testid="todo-item"s] >> nth=1 >> internal:role=checkbox
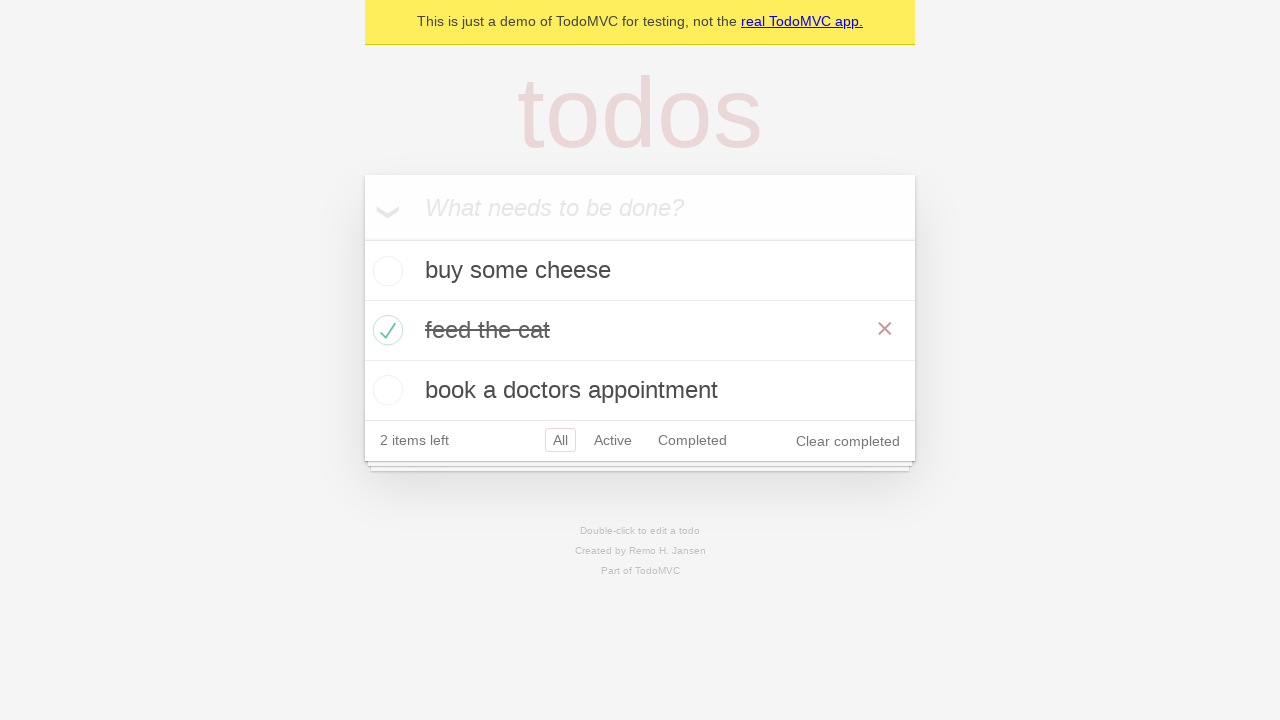

Clicked Completed filter to display only completed items at (692, 440) on internal:role=link[name="Completed"i]
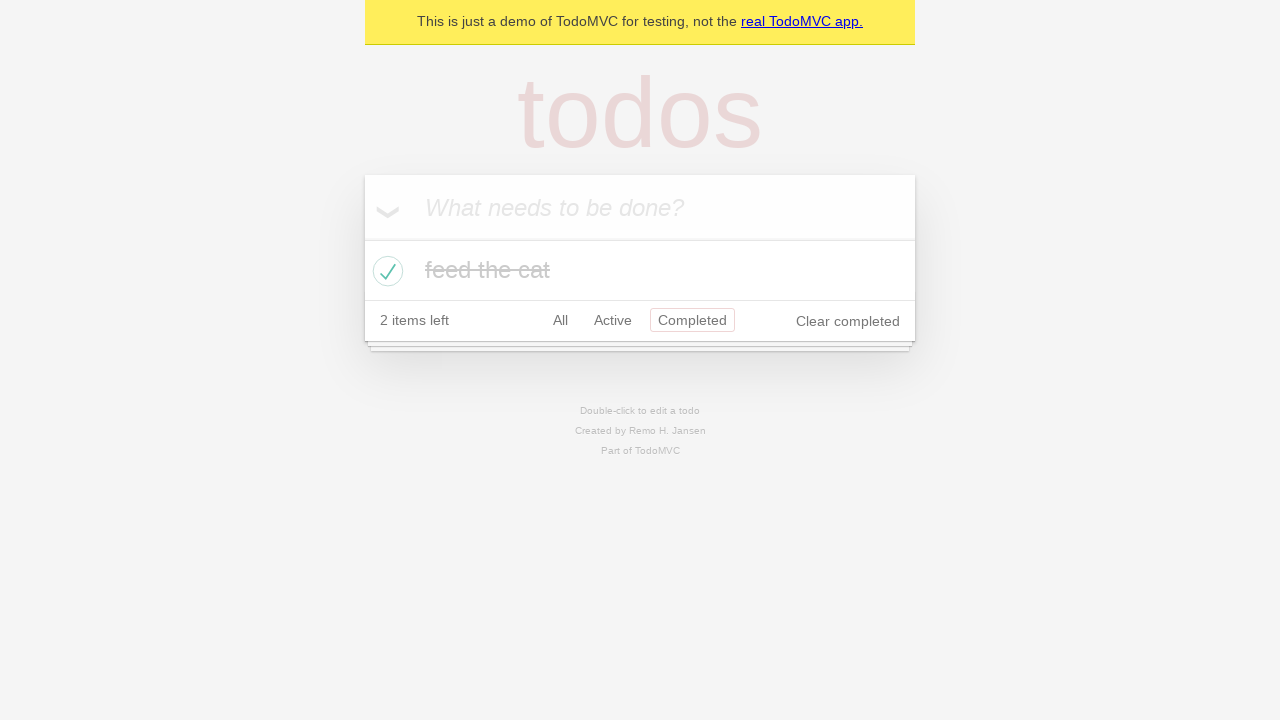

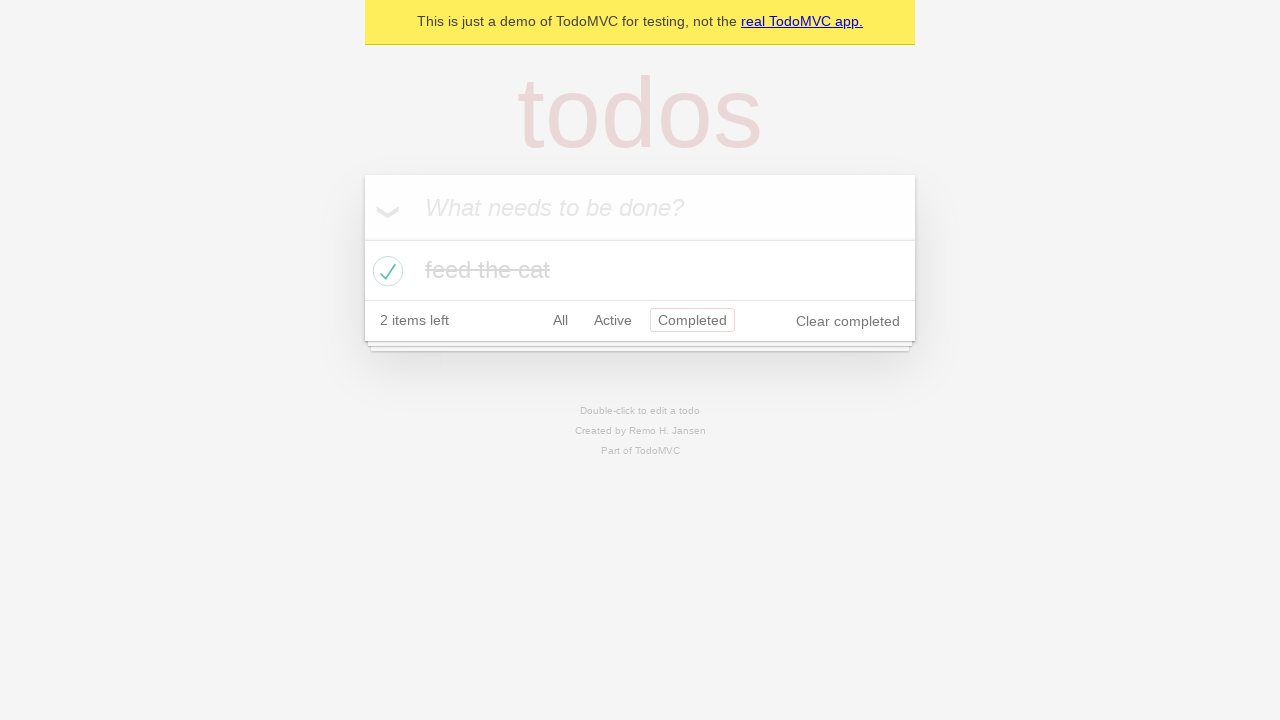